Tests horizontal slider by clicking and dragging it to a new position, then verifying the displayed value changes accordingly.

Starting URL: https://the-internet.herokuapp.com/horizontal_slider

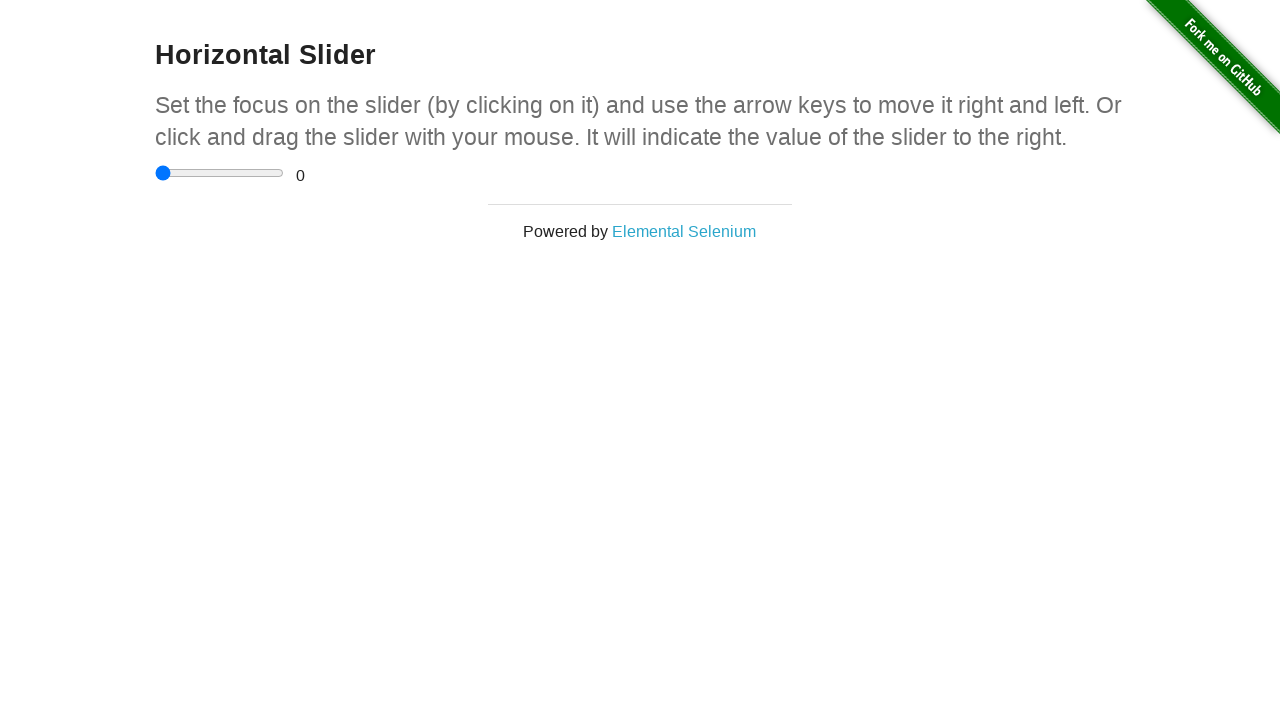

Located horizontal slider element
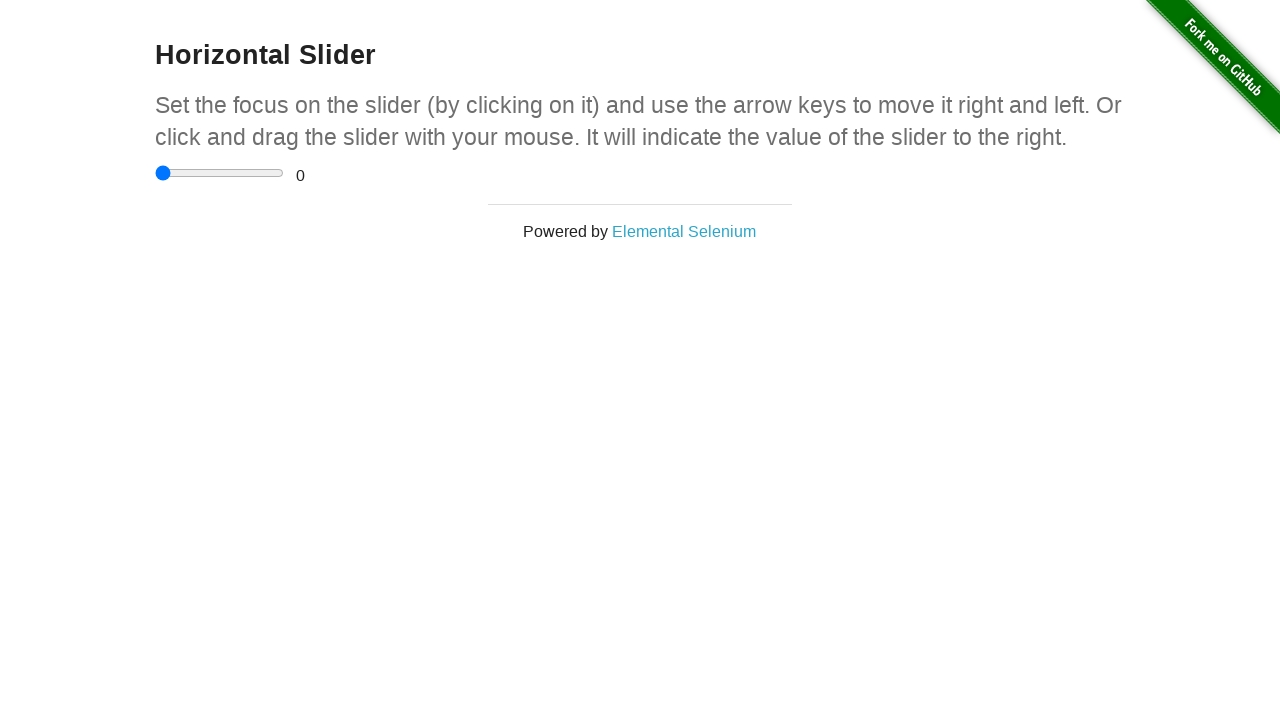

Located range value display element
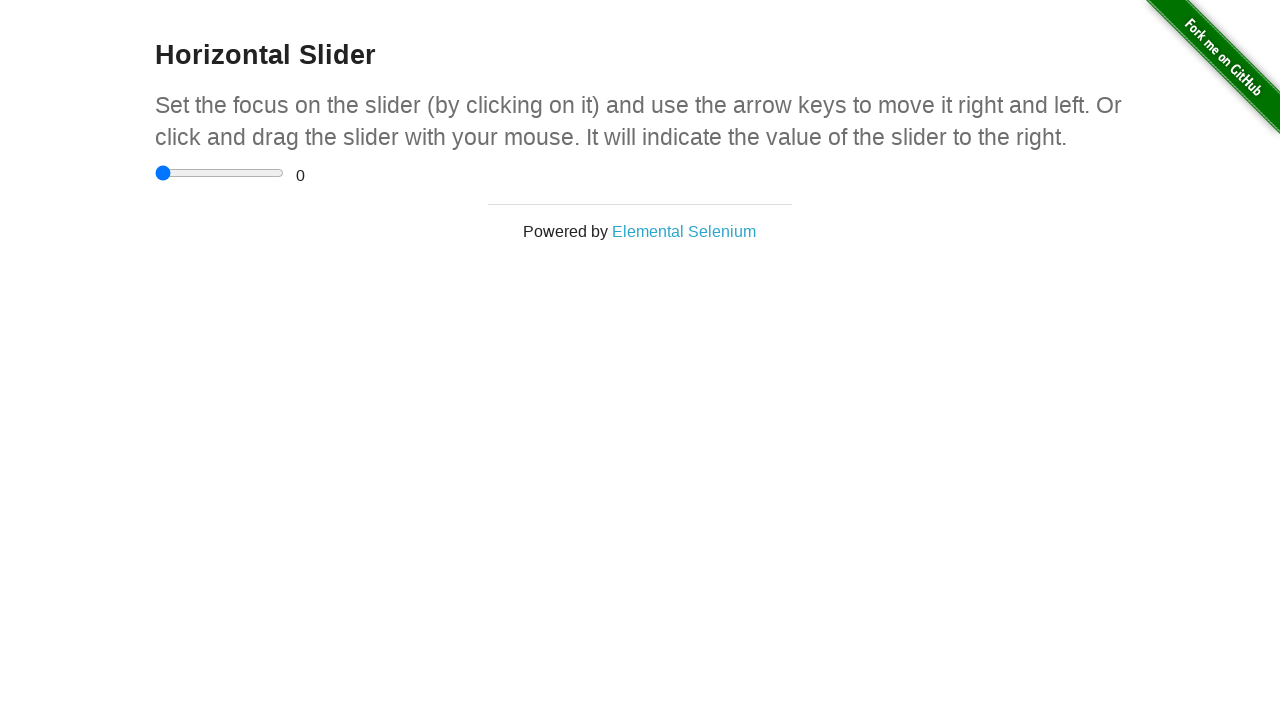

Verified initial slider value is 0
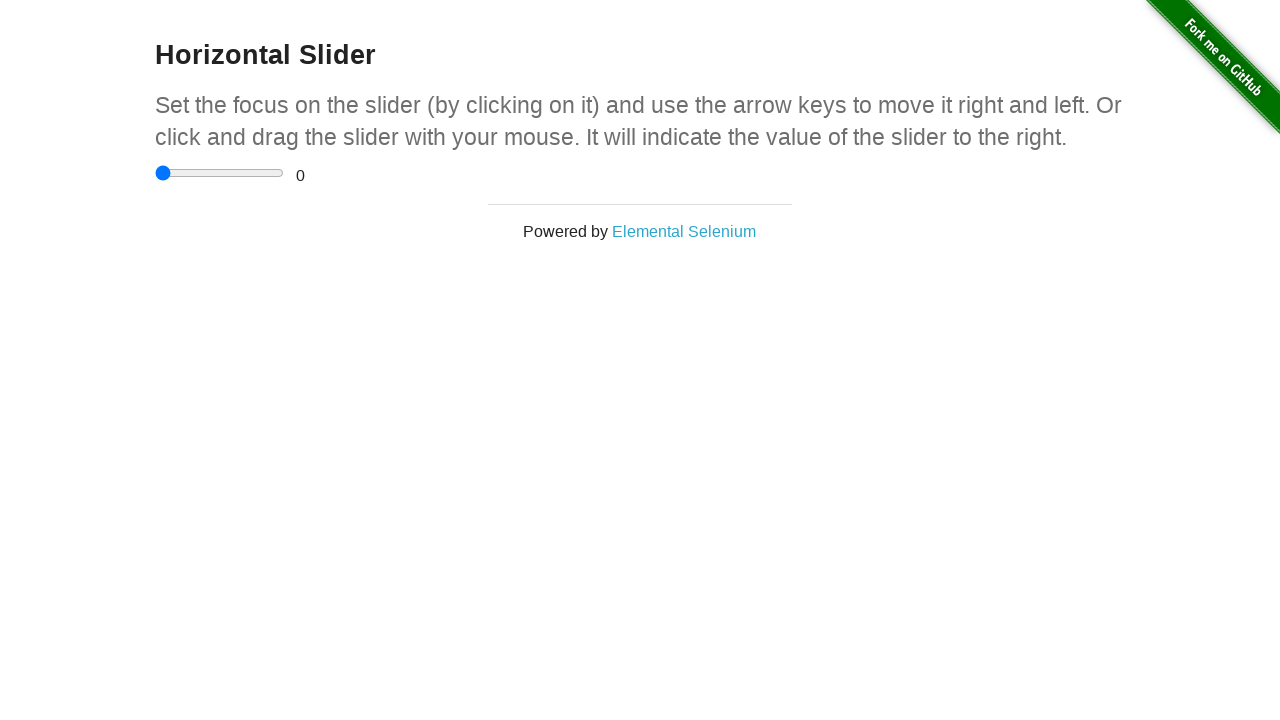

Retrieved slider bounding box dimensions
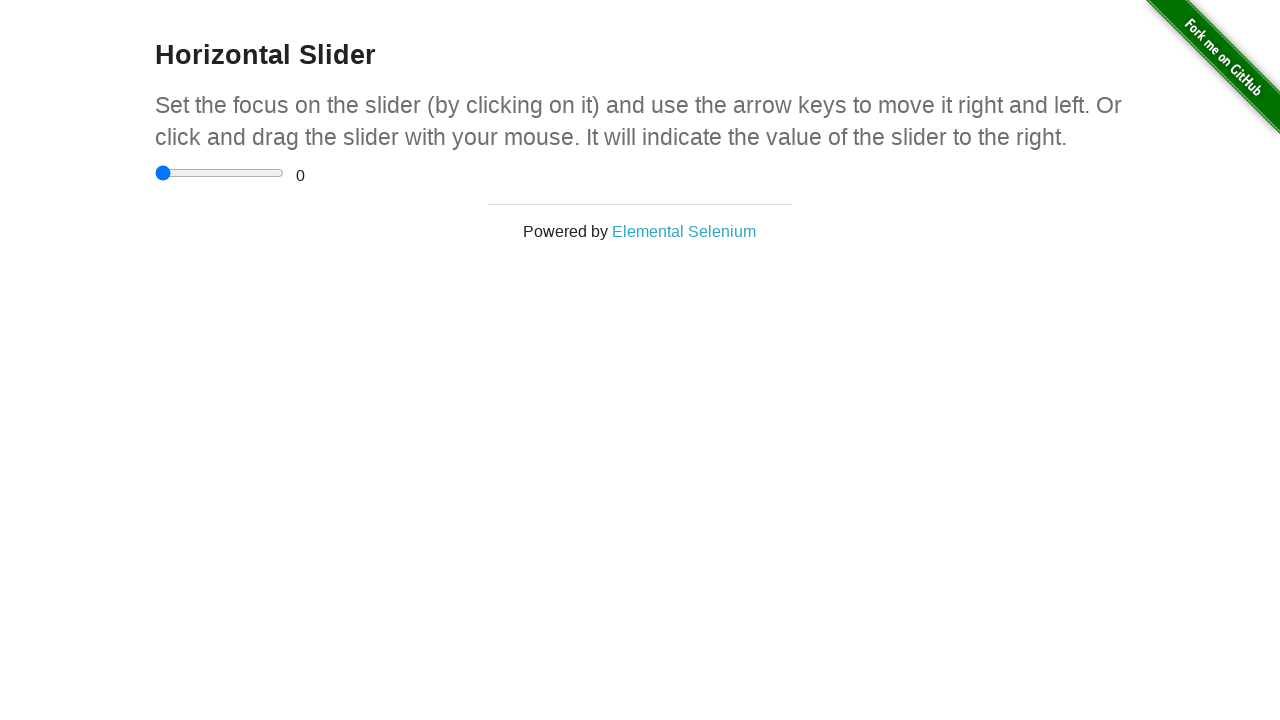

Moved mouse to center of slider at (220, 173)
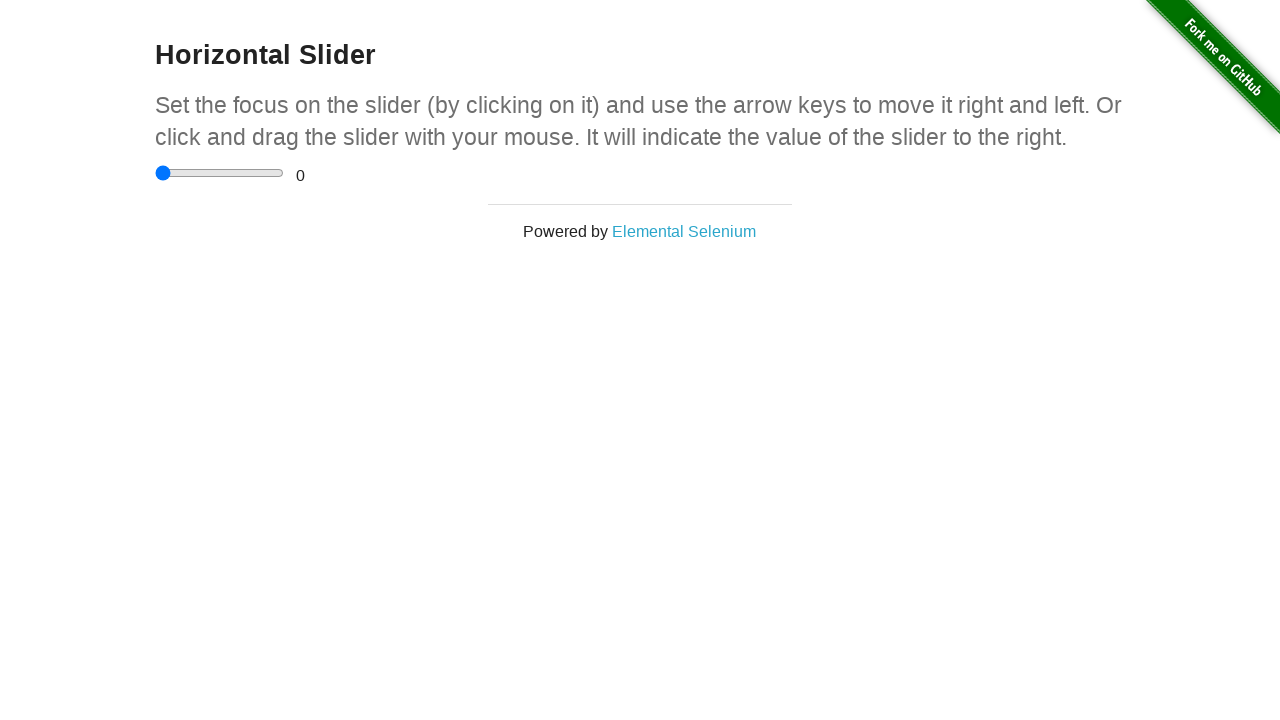

Pressed mouse button down on slider at (220, 173)
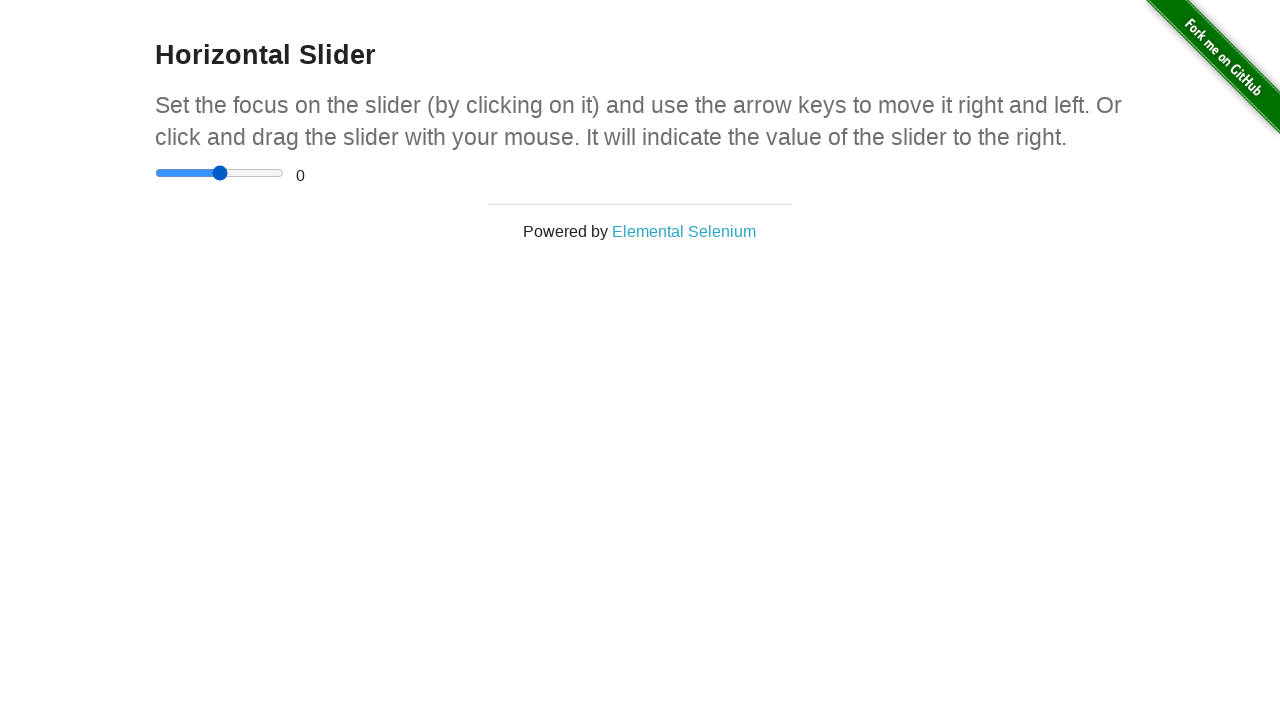

Dragged mouse to right edge of slider at (284, 173)
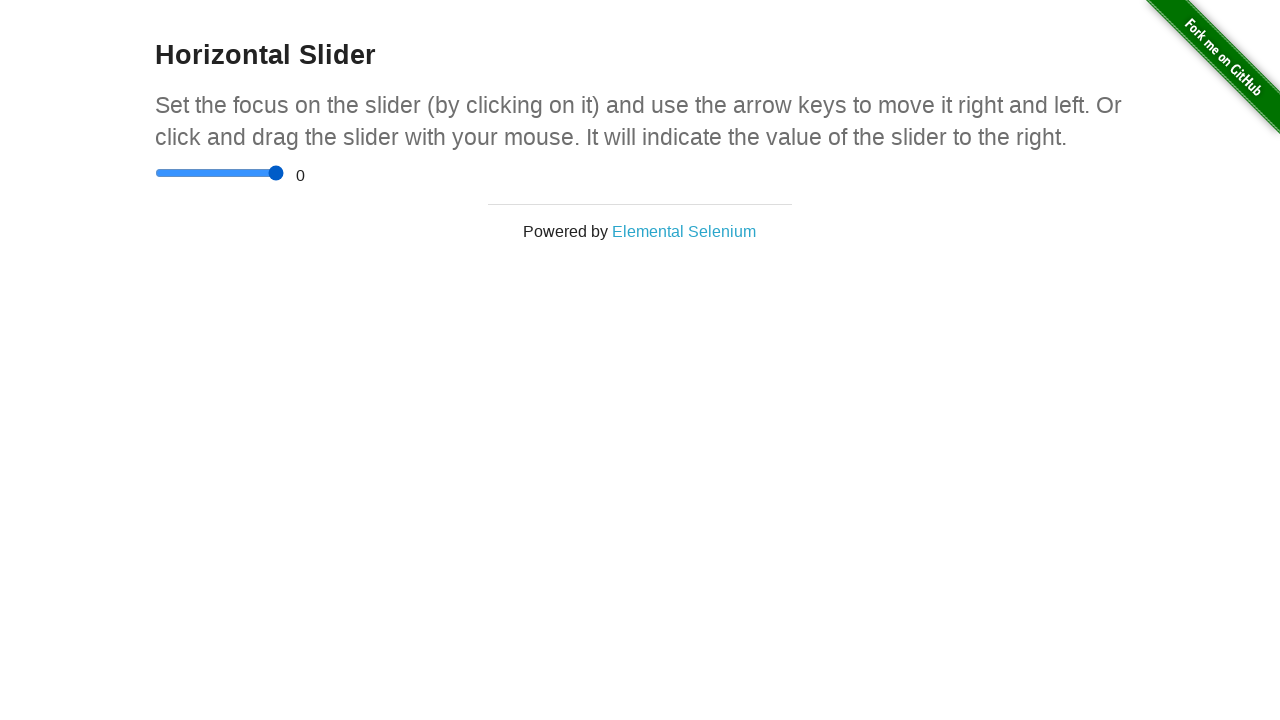

Released mouse button to complete drag operation at (284, 173)
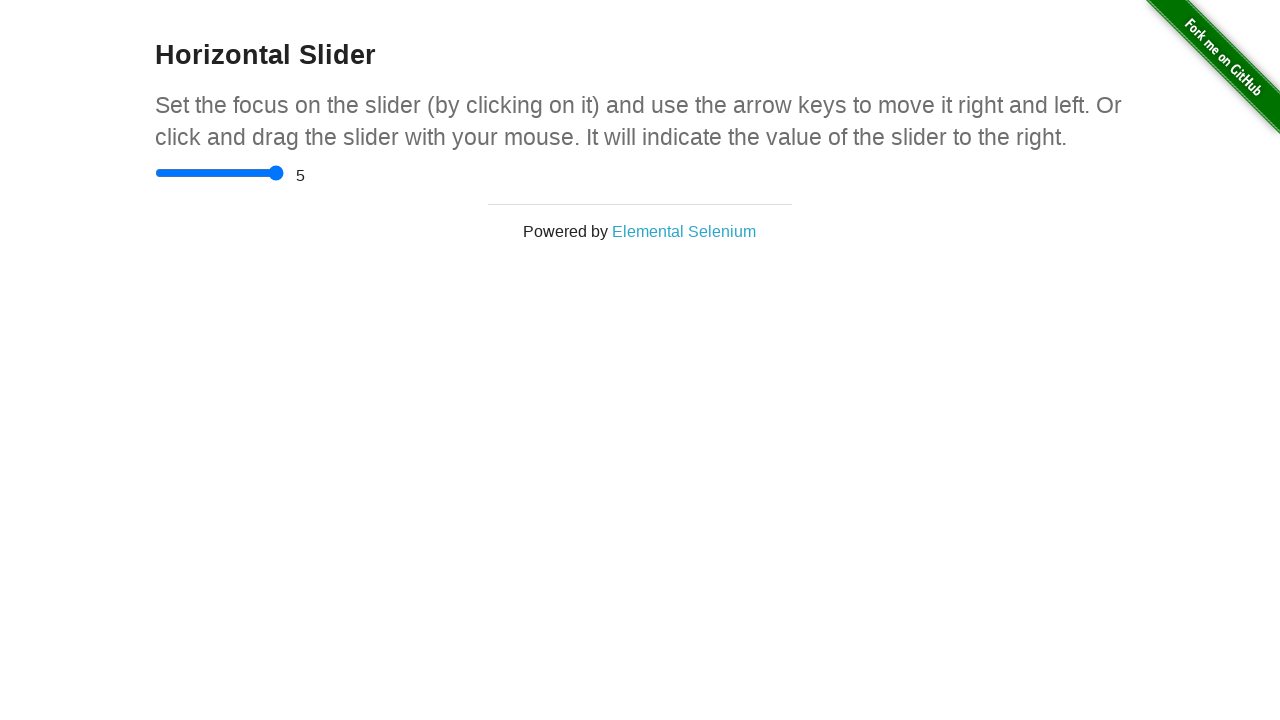

Waited 500ms for slider value to update
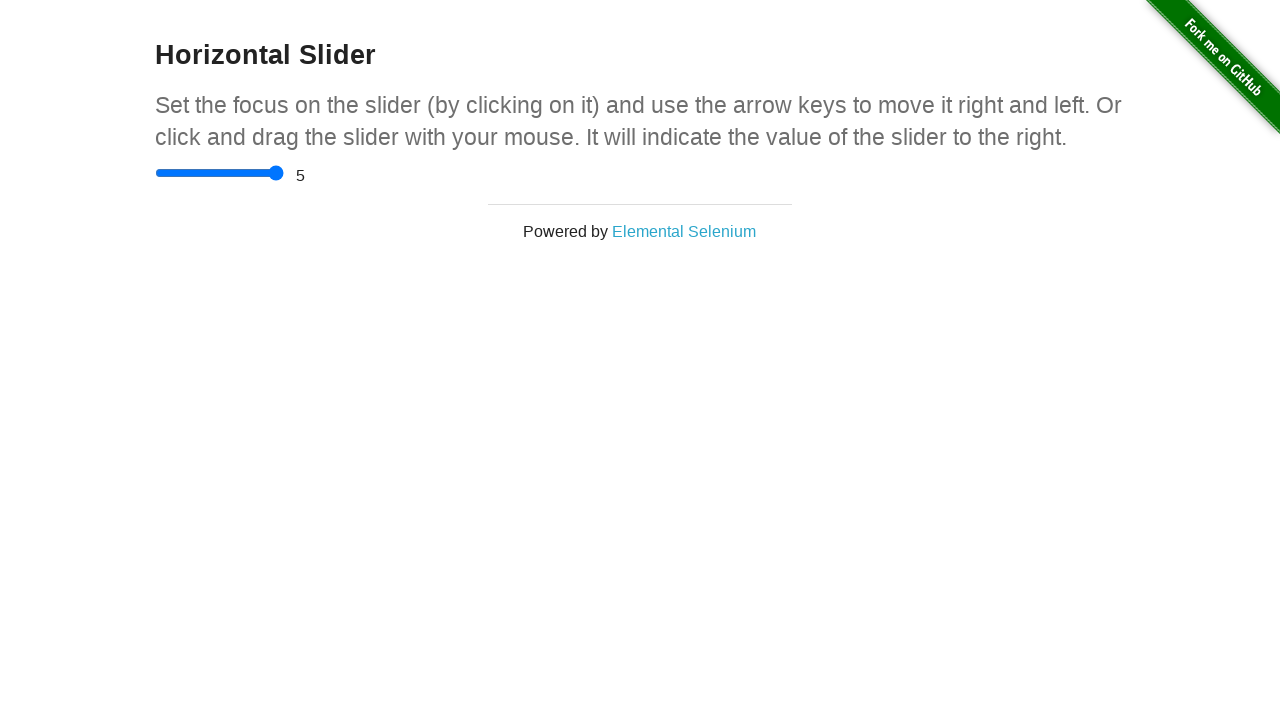

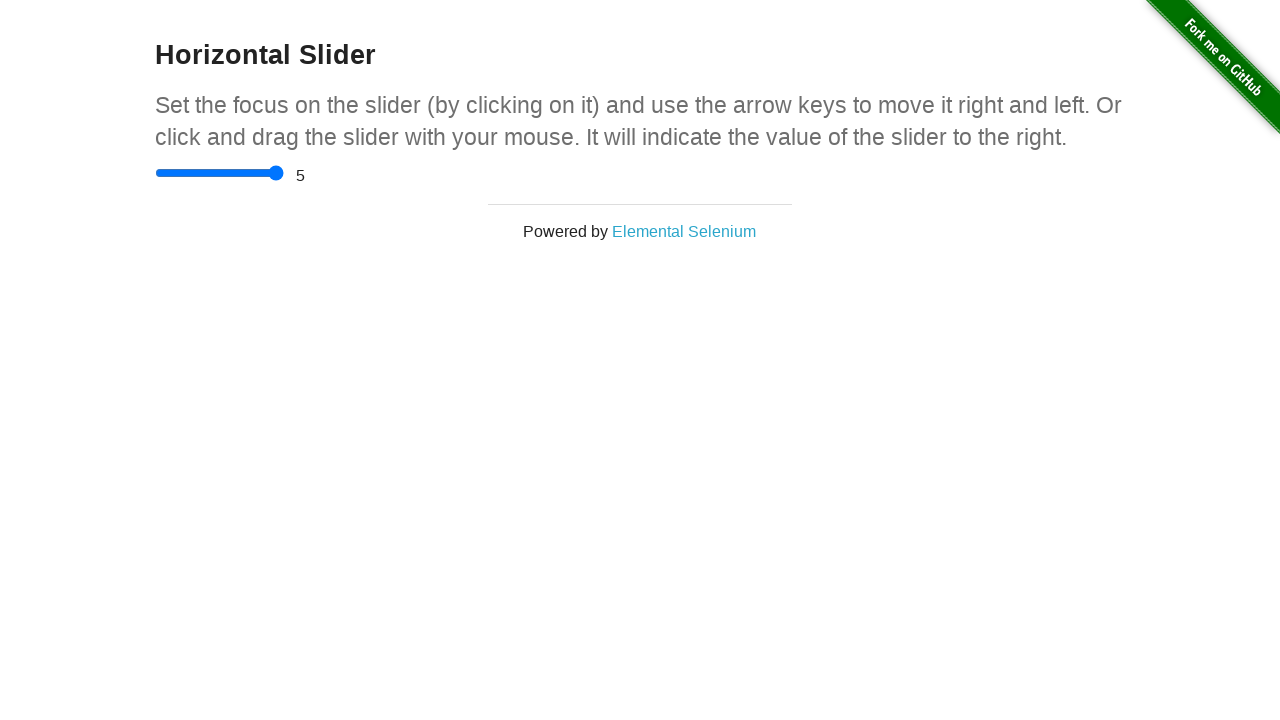